Tests a math calculation form by extracting two numbers from the page, calculating their sum, selecting the result from a dropdown, and submitting the form

Starting URL: https://suninjuly.github.io/selects1.html

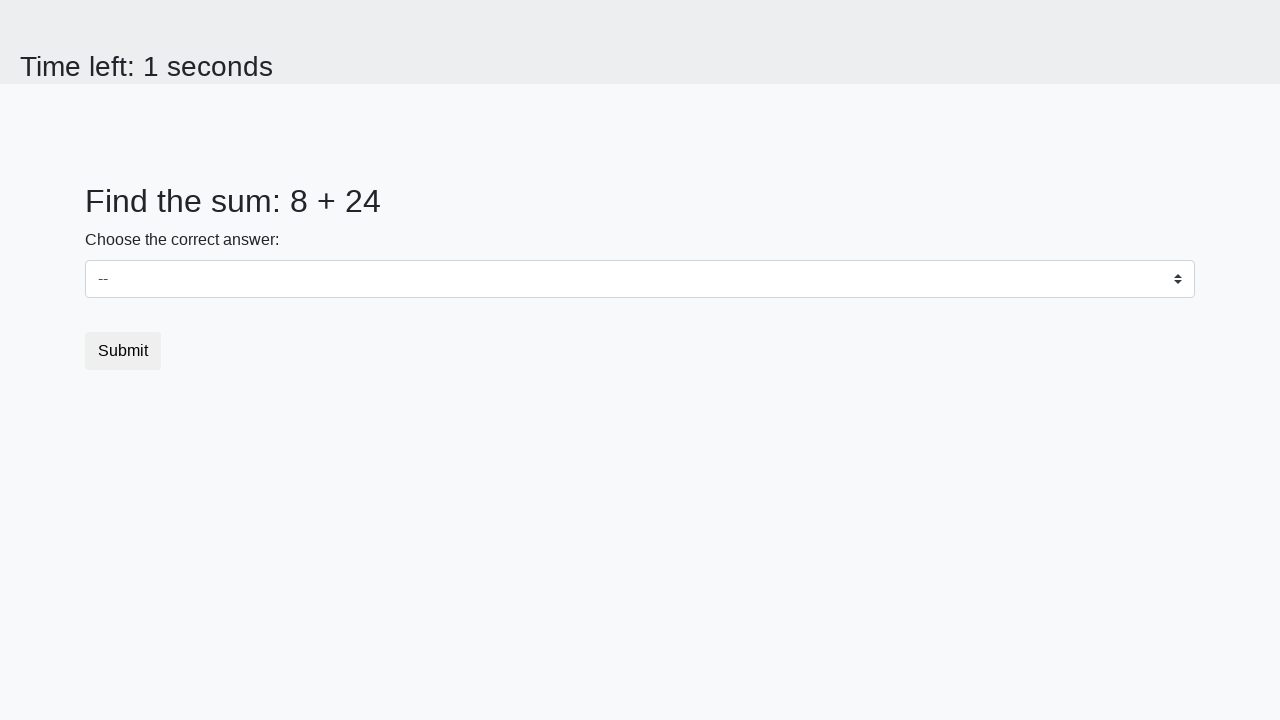

Extracted first number from #num1 element
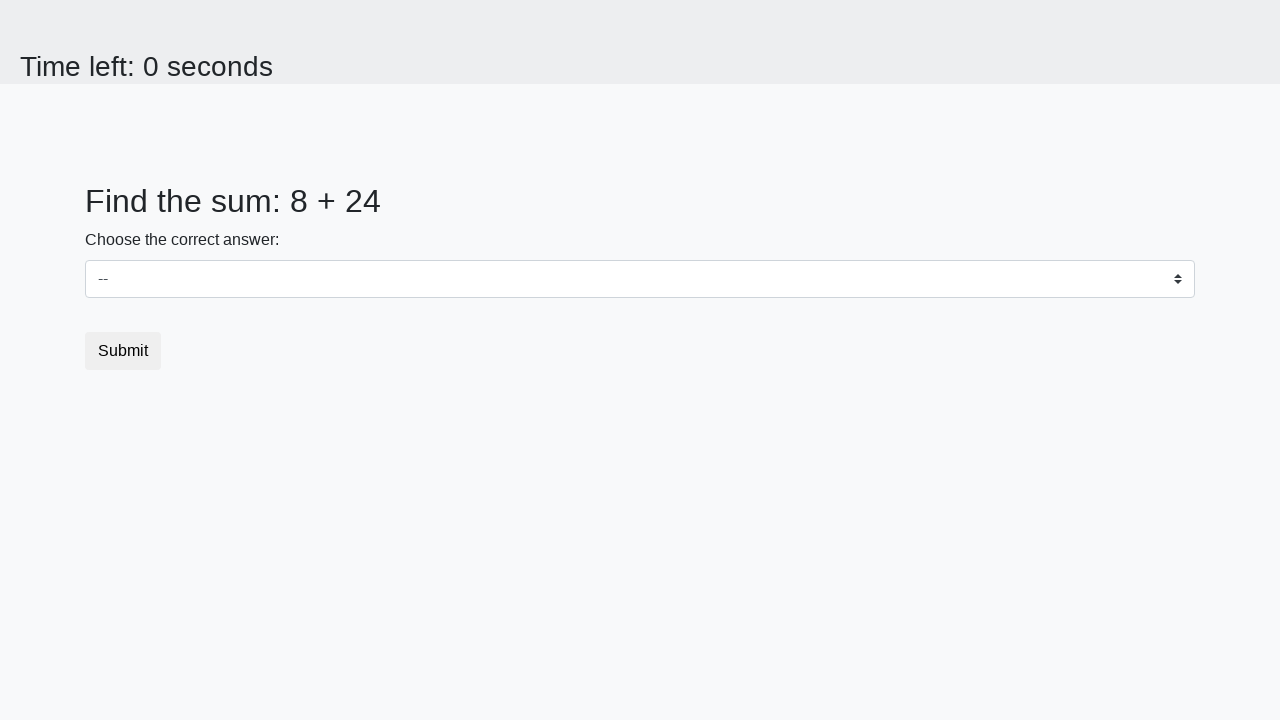

Extracted second number from #num2 element
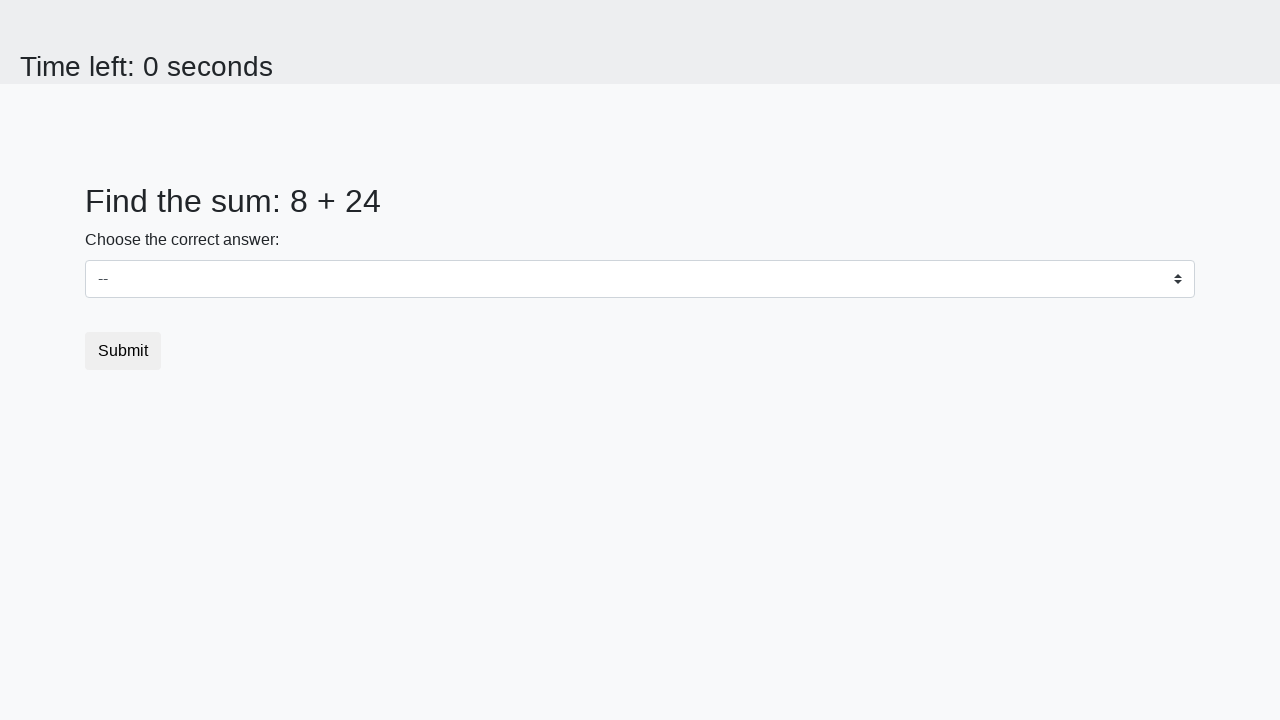

Calculated sum: 8 + 24 = 32
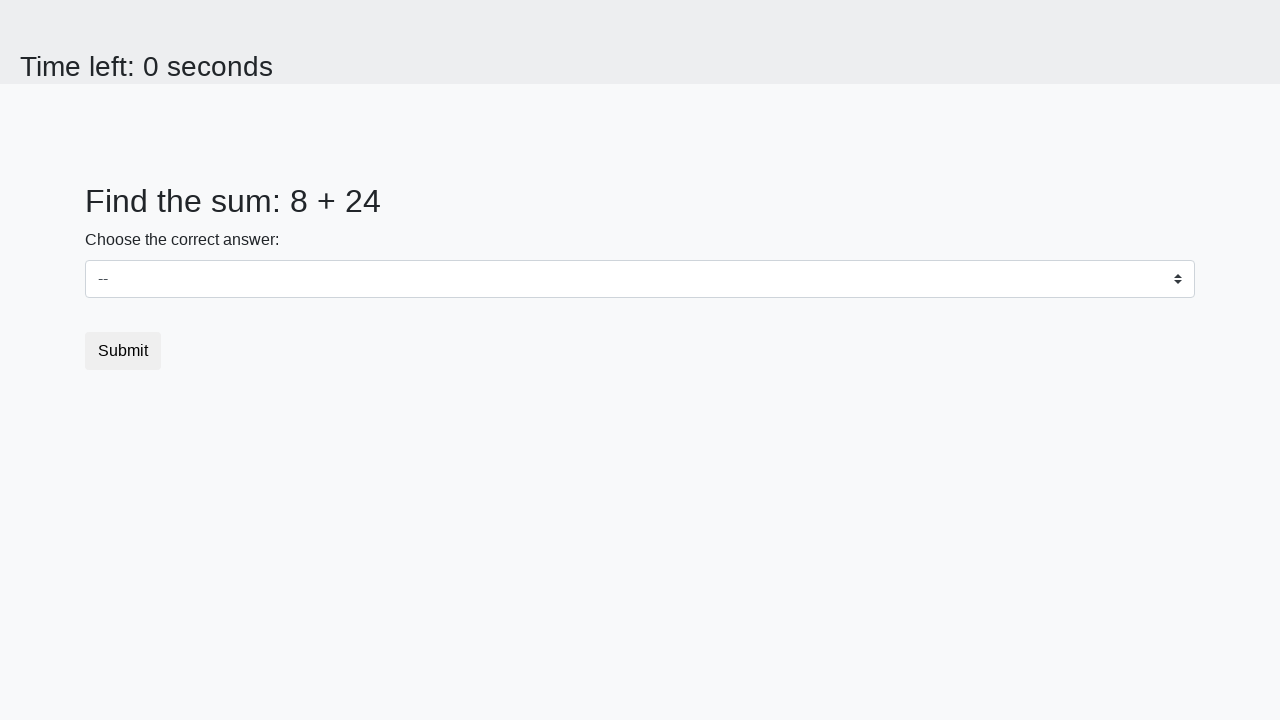

Selected result '32' from dropdown on select
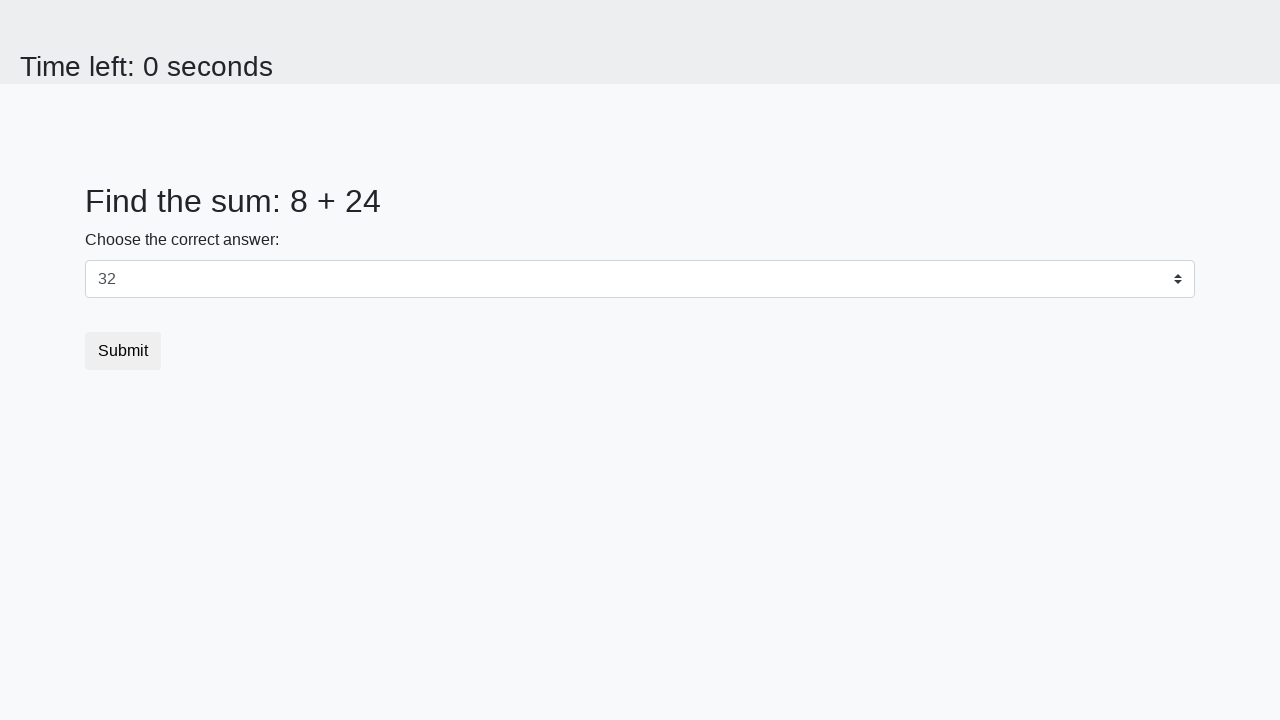

Clicked submit button to complete form at (123, 351) on .btn.btn-default
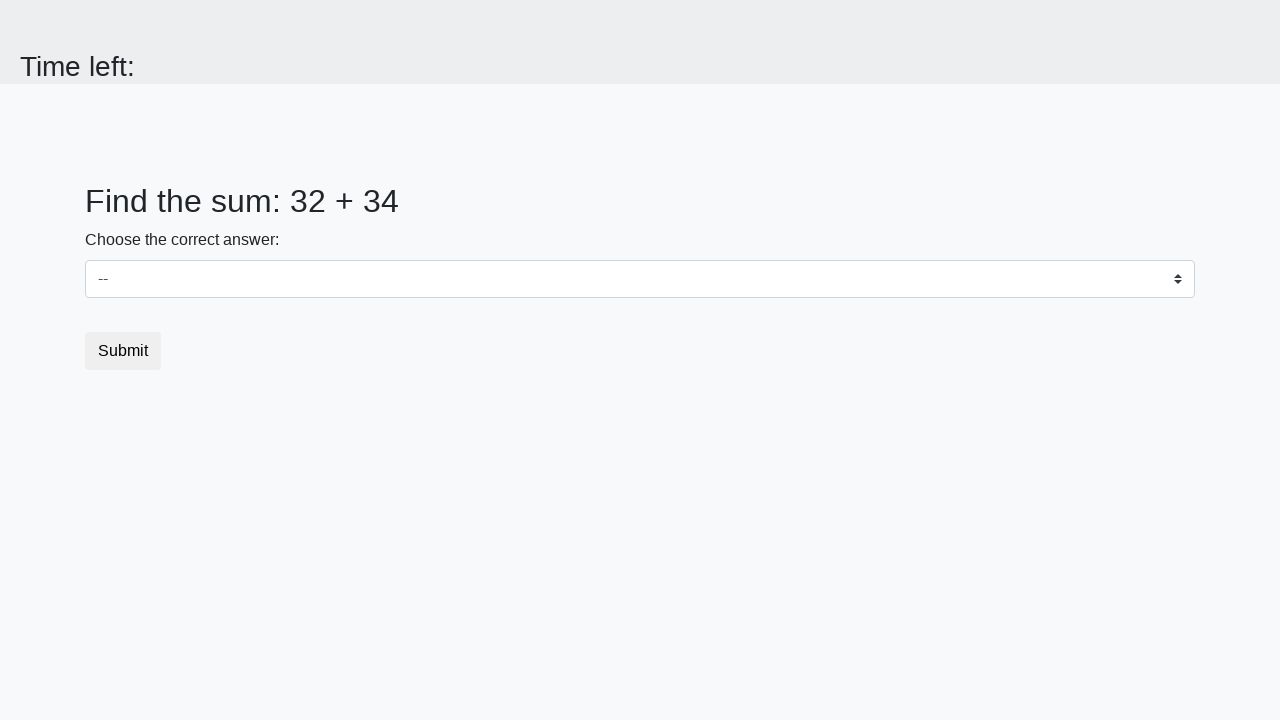

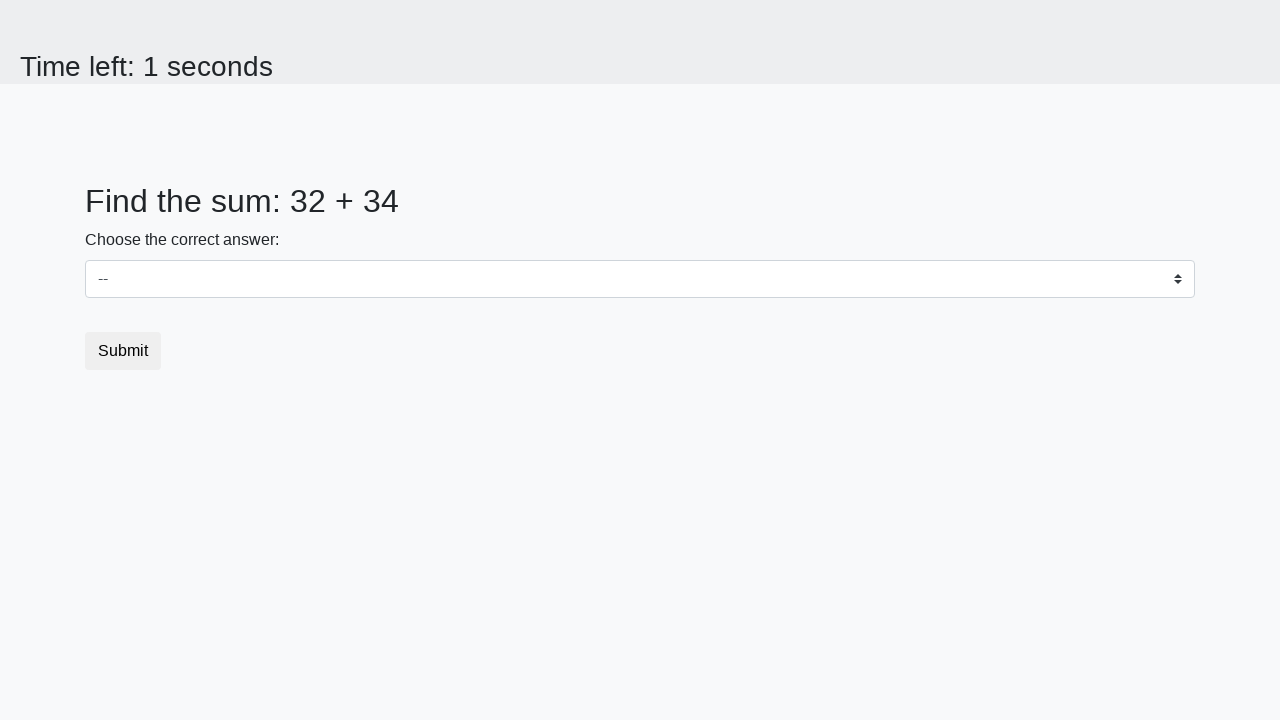